Tests the JPL Space image gallery by clicking the full image button and verifying the enlarged image modal appears

Starting URL: https://data-class-jpl-space.s3.amazonaws.com/JPL_Space/index.html

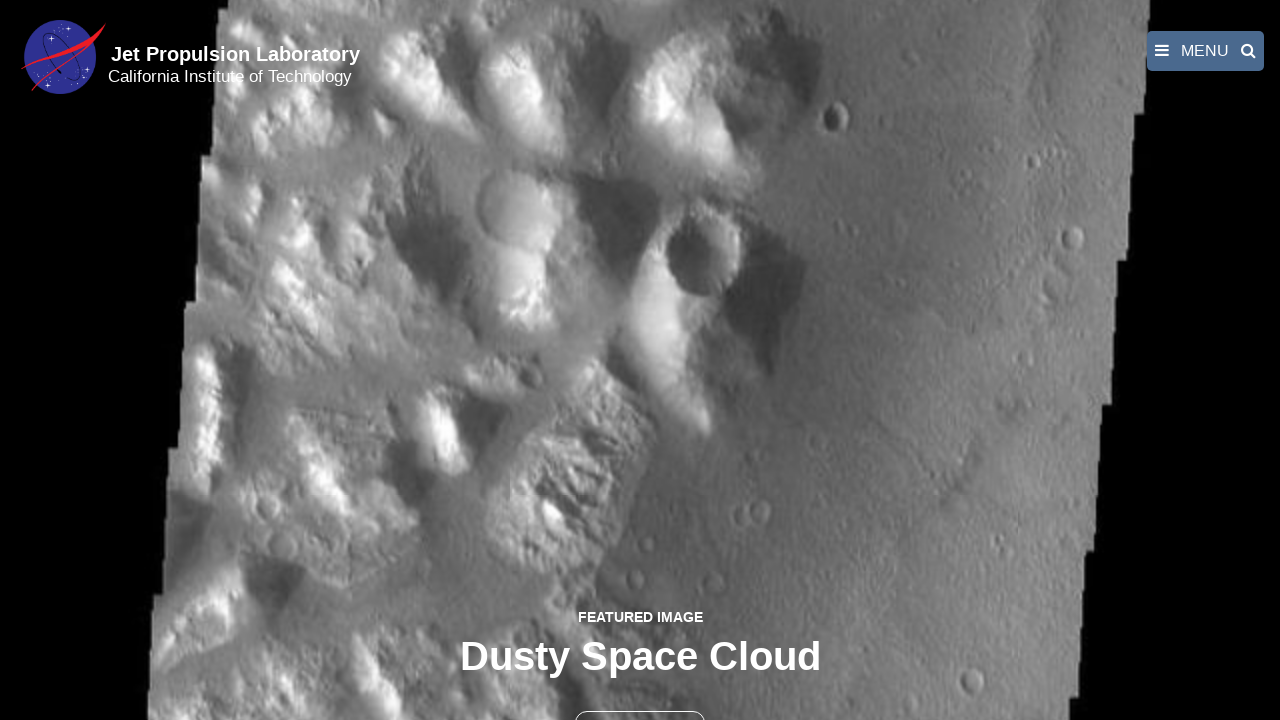

Clicked the full image button to open enlarged image modal at (640, 699) on button >> nth=1
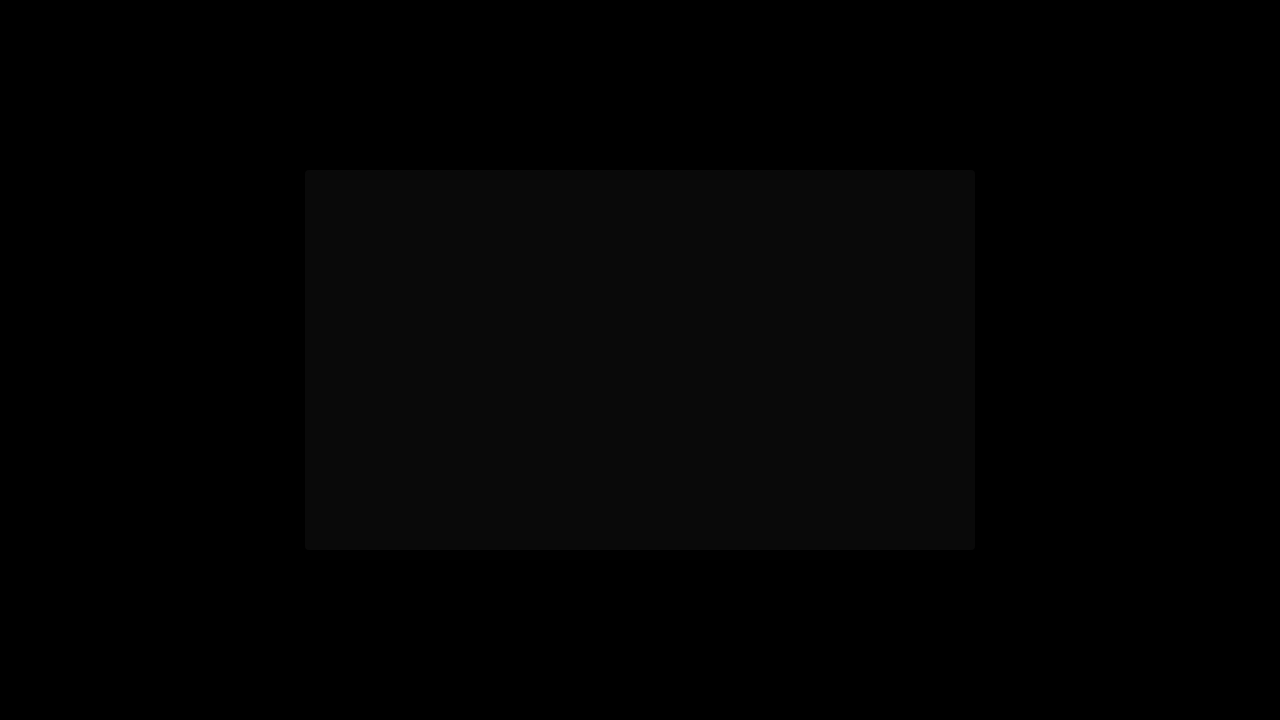

Enlarged image modal appeared with fancybox image
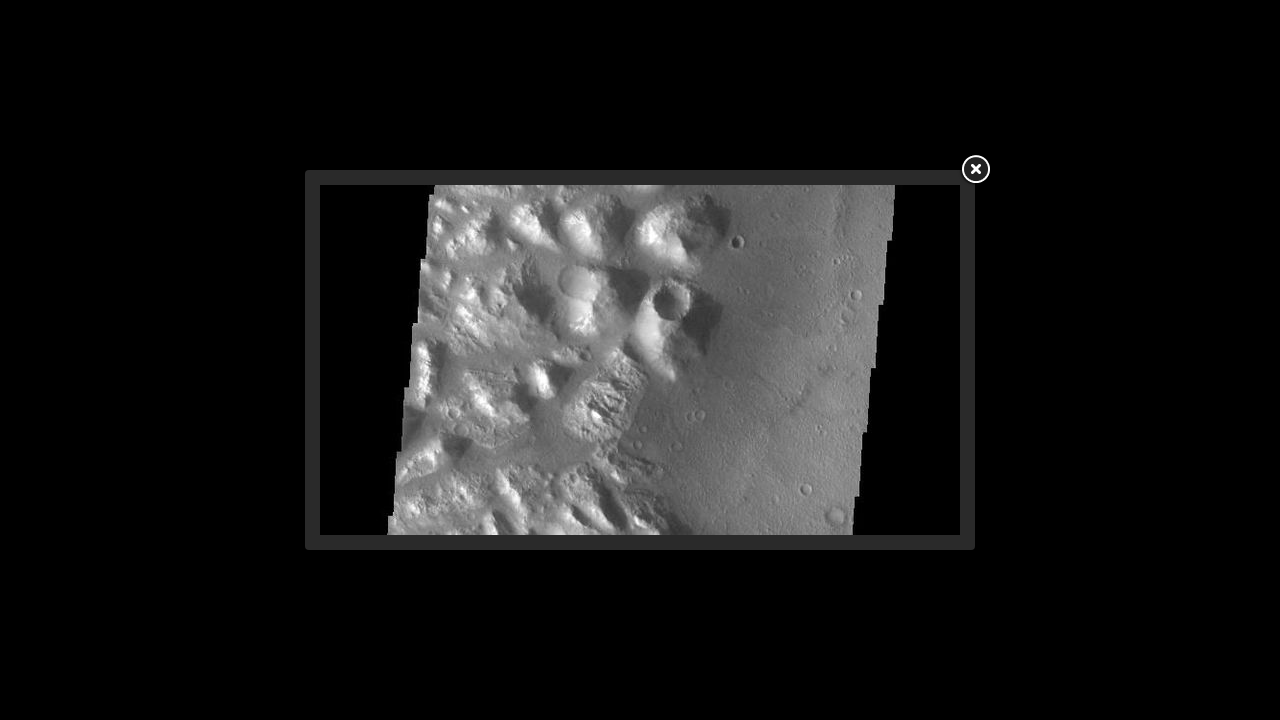

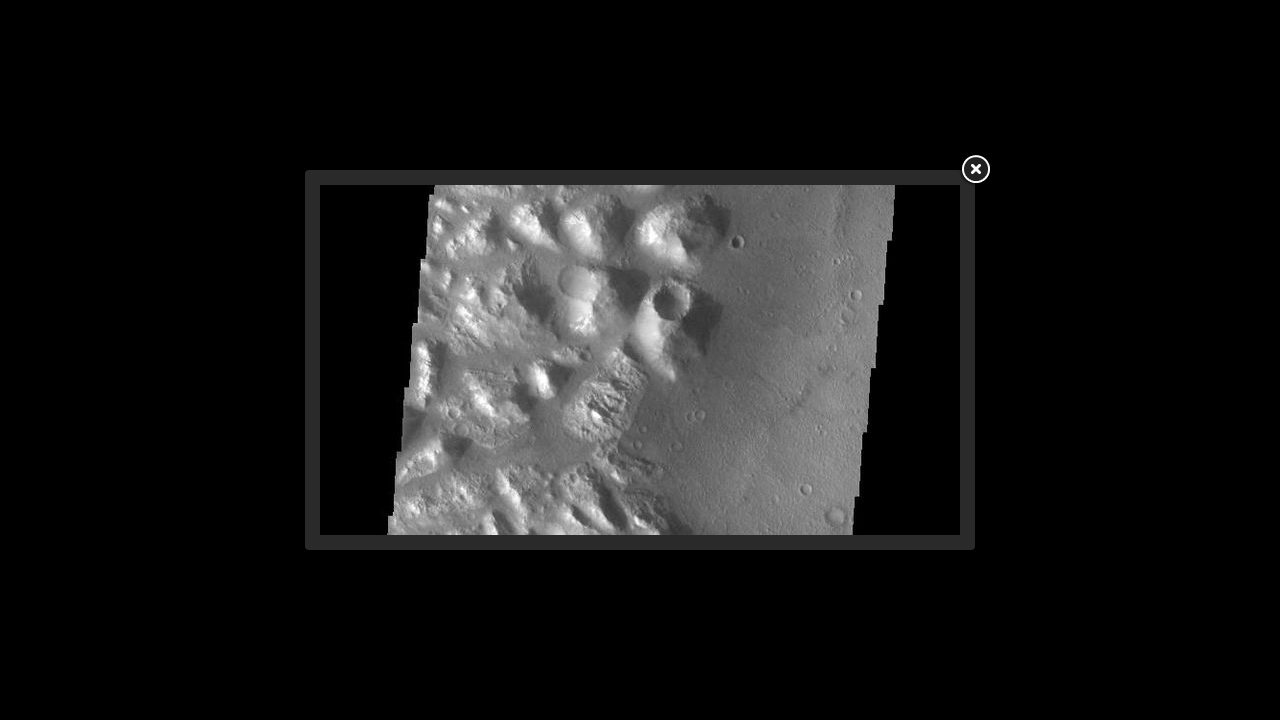